Tests dynamic controls by clicking a button to remove a checkbox and verifying the confirmation message

Starting URL: https://the-internet.herokuapp.com/dynamic_controls

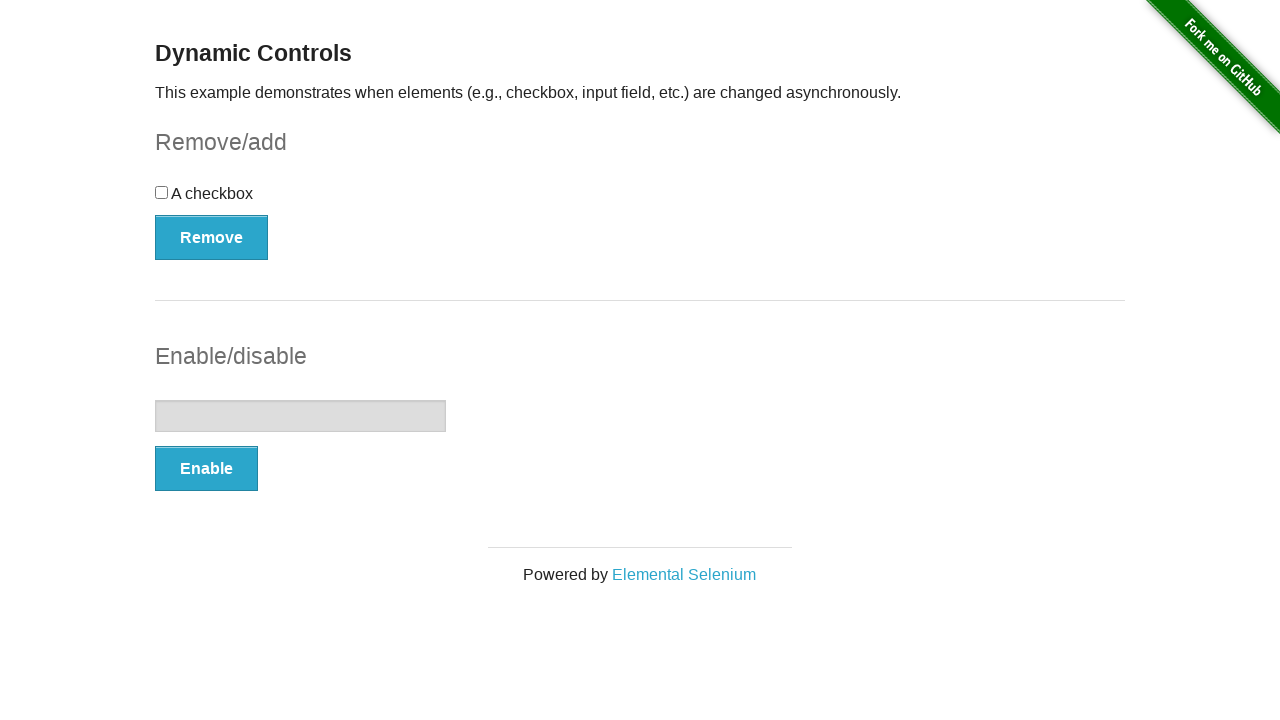

Clicked the remove button to delete the checkbox at (212, 237) on #checkbox-example > button
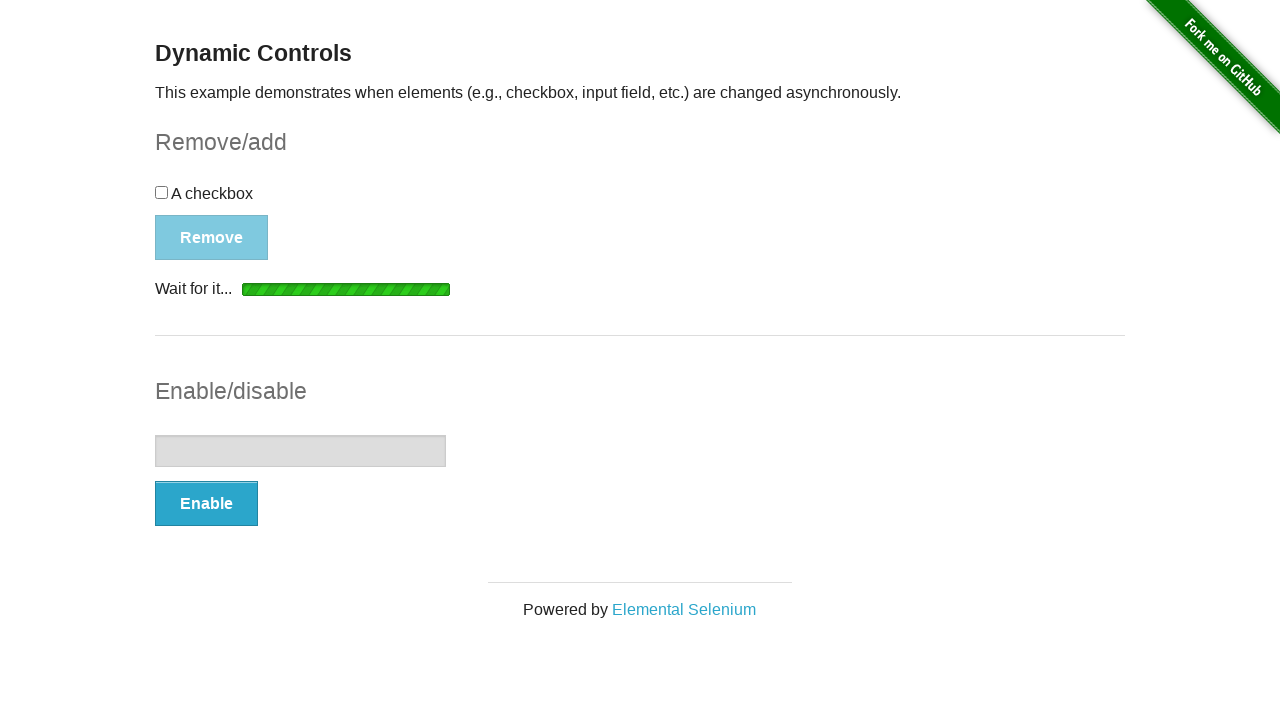

Waited for confirmation message to appear
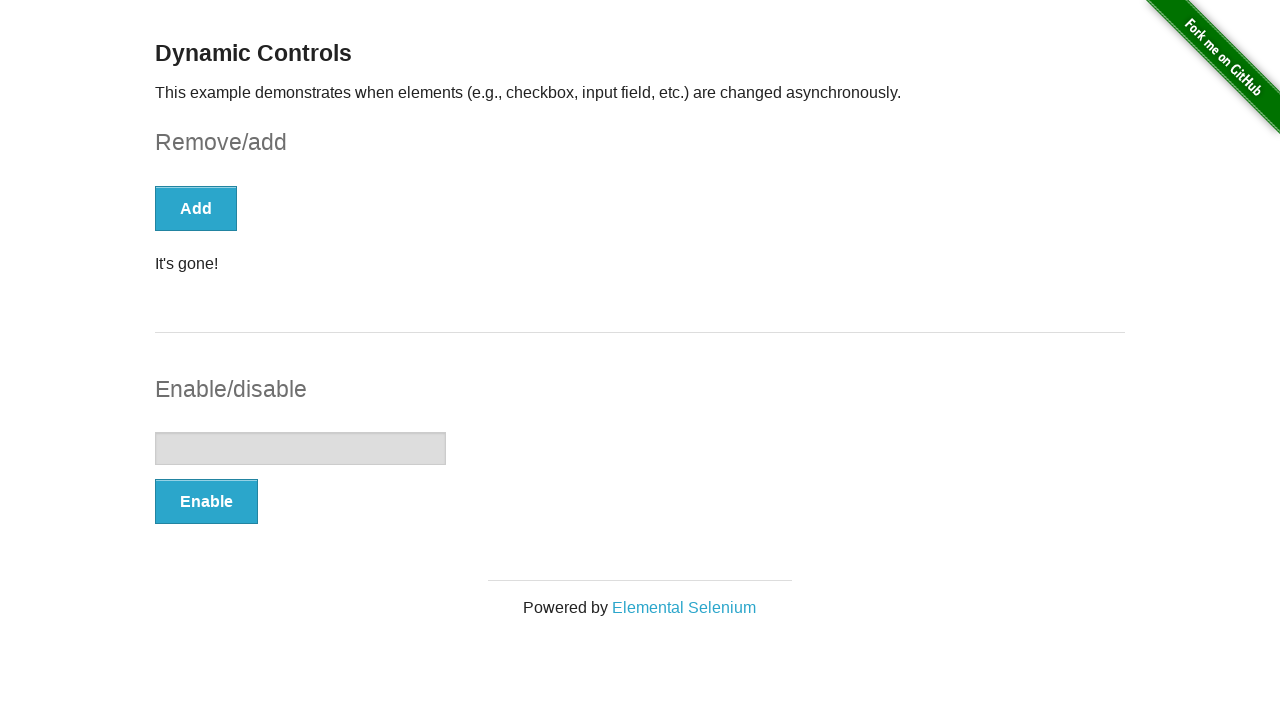

Verified confirmation message displays 'It's gone!'
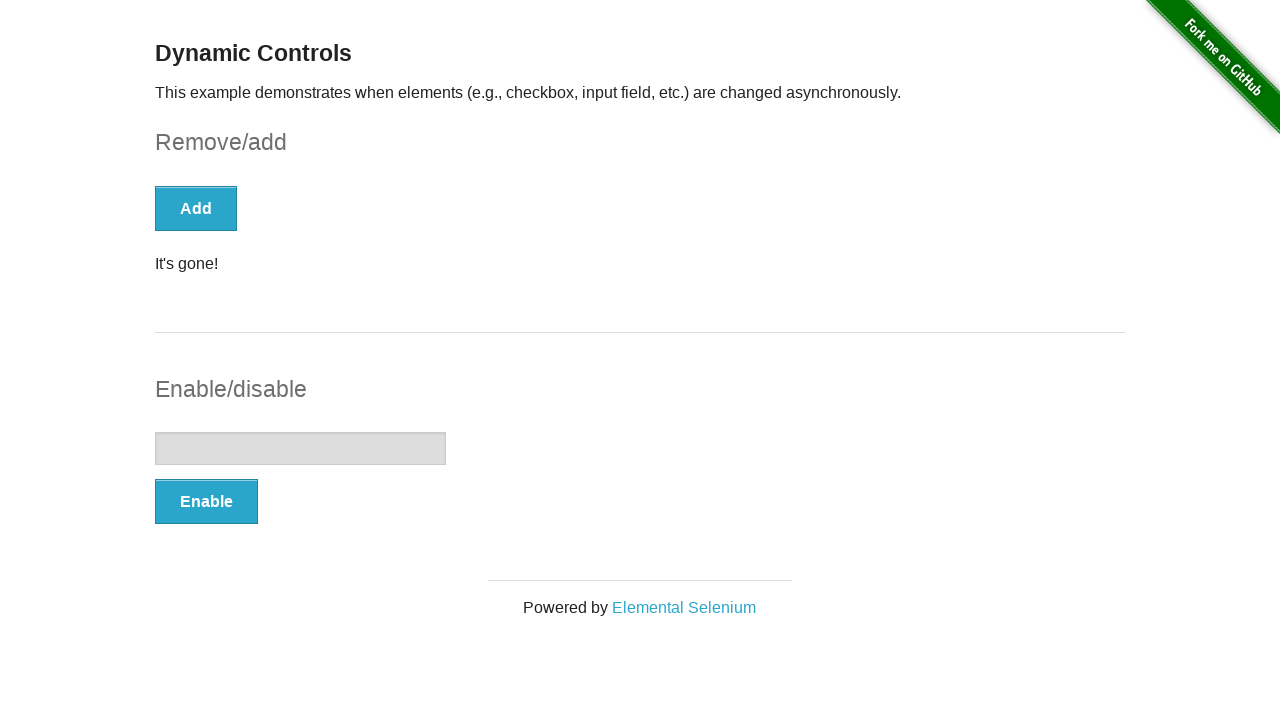

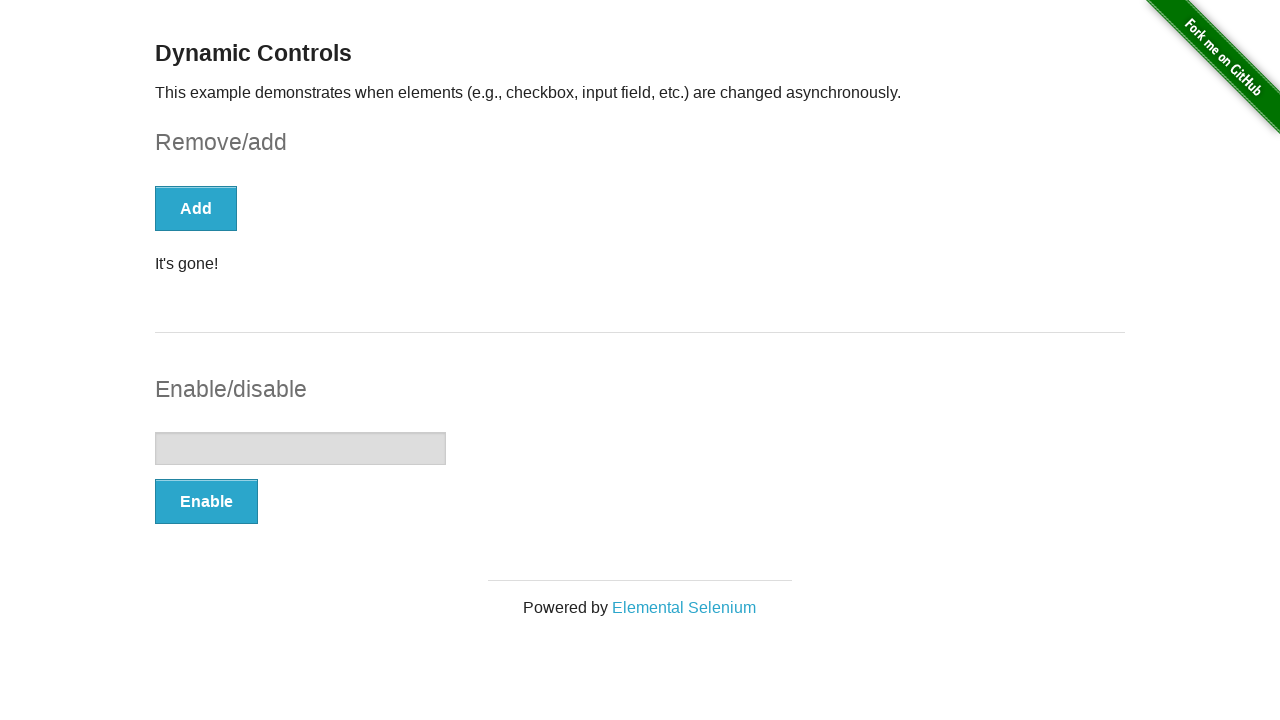